Tests job search functionality on SENA's public employment agency website by entering a search query, submitting, and changing results per page

Starting URL: https://agenciapublicadeempleo.sena.edu.co/spe-web/spe/public/buscadorVacante?solicitudId=mecanico

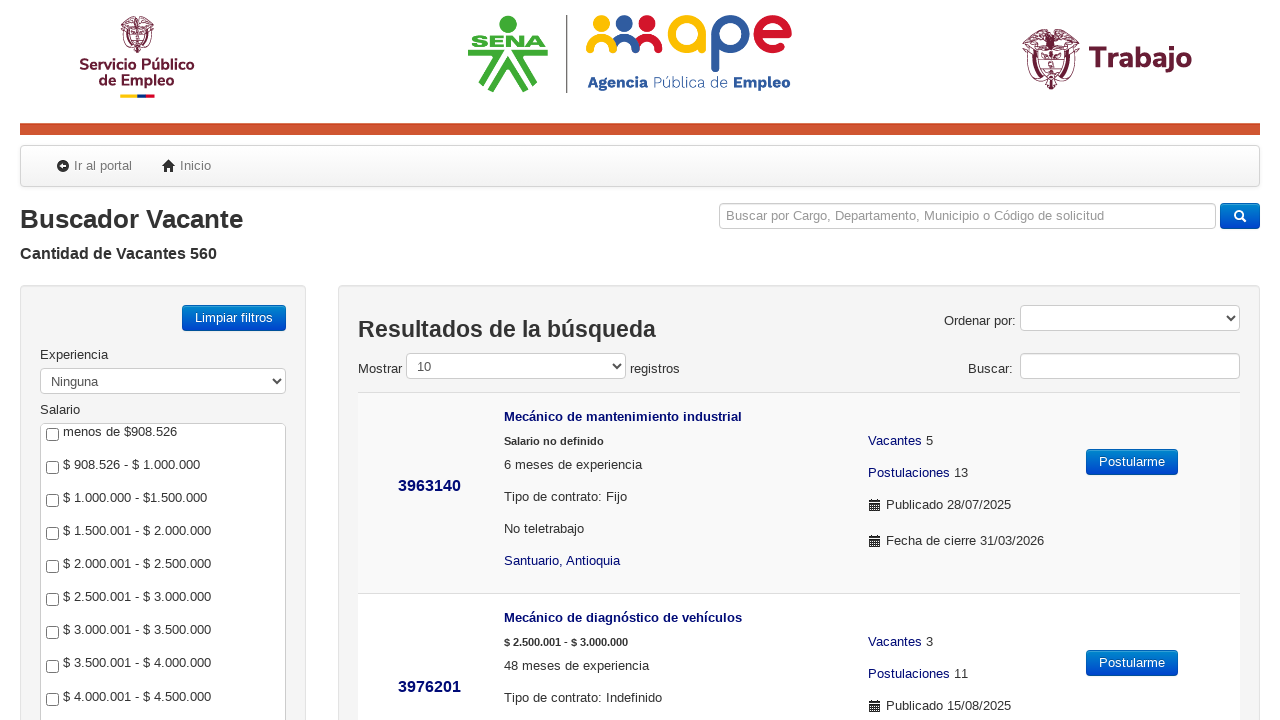

Waited for search input field to be available
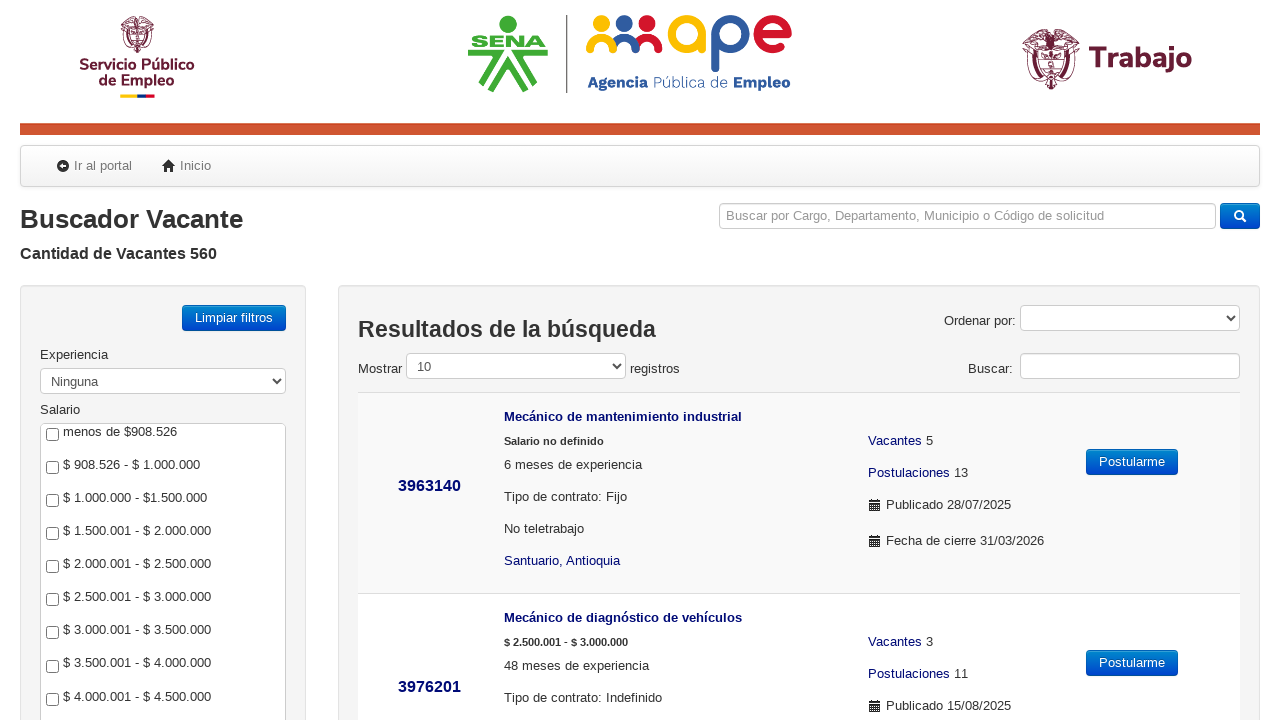

Filled search field with 'electricista' job title on input[name="solicitudId"]
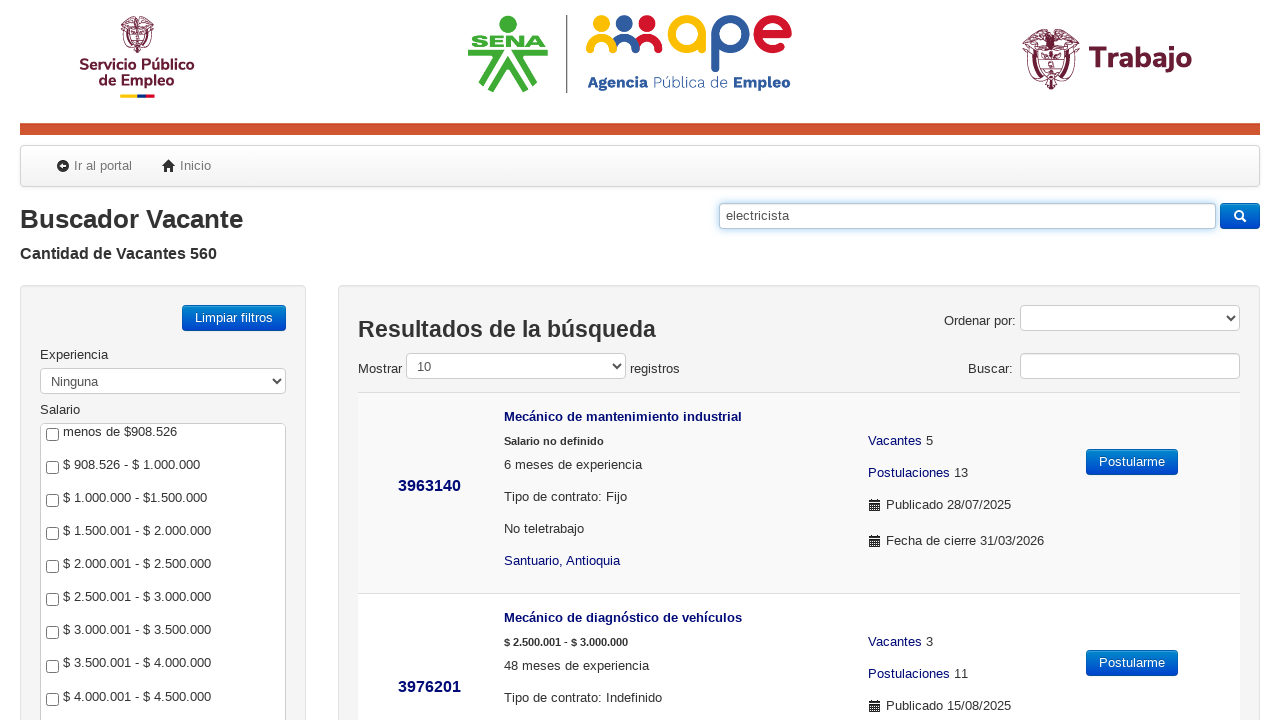

Pressed Enter to submit search query
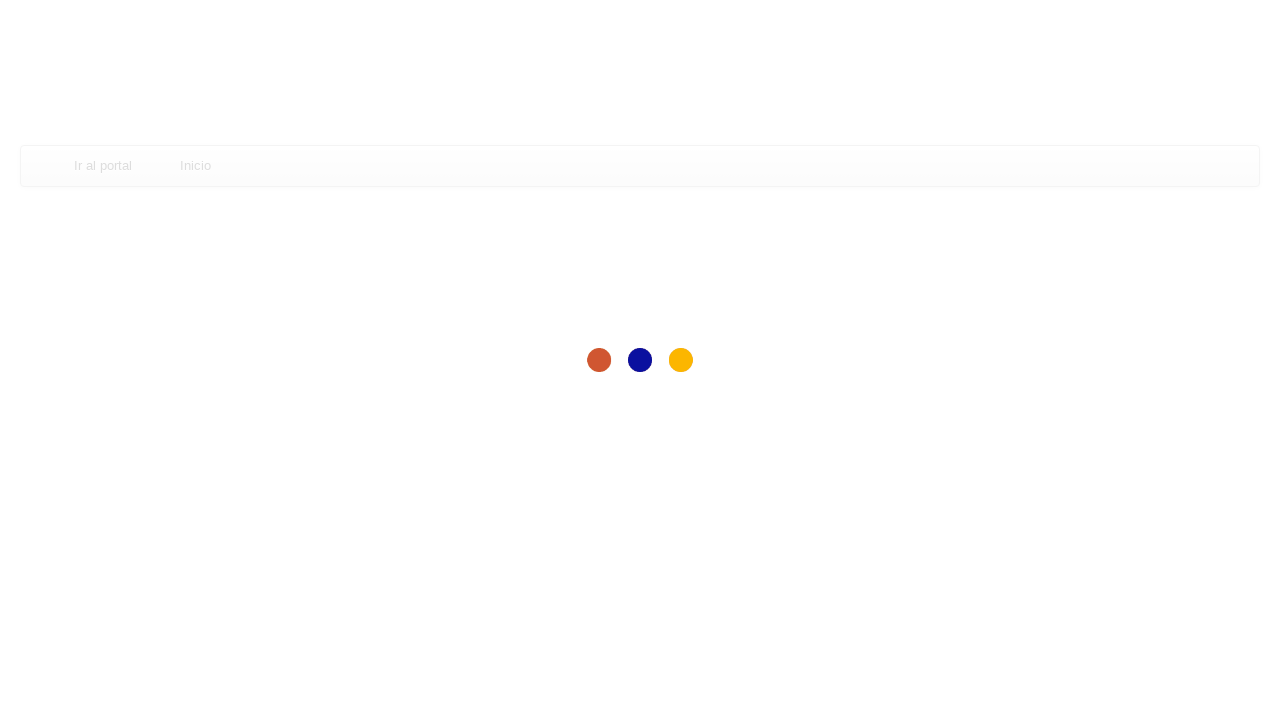

Results table loaded successfully
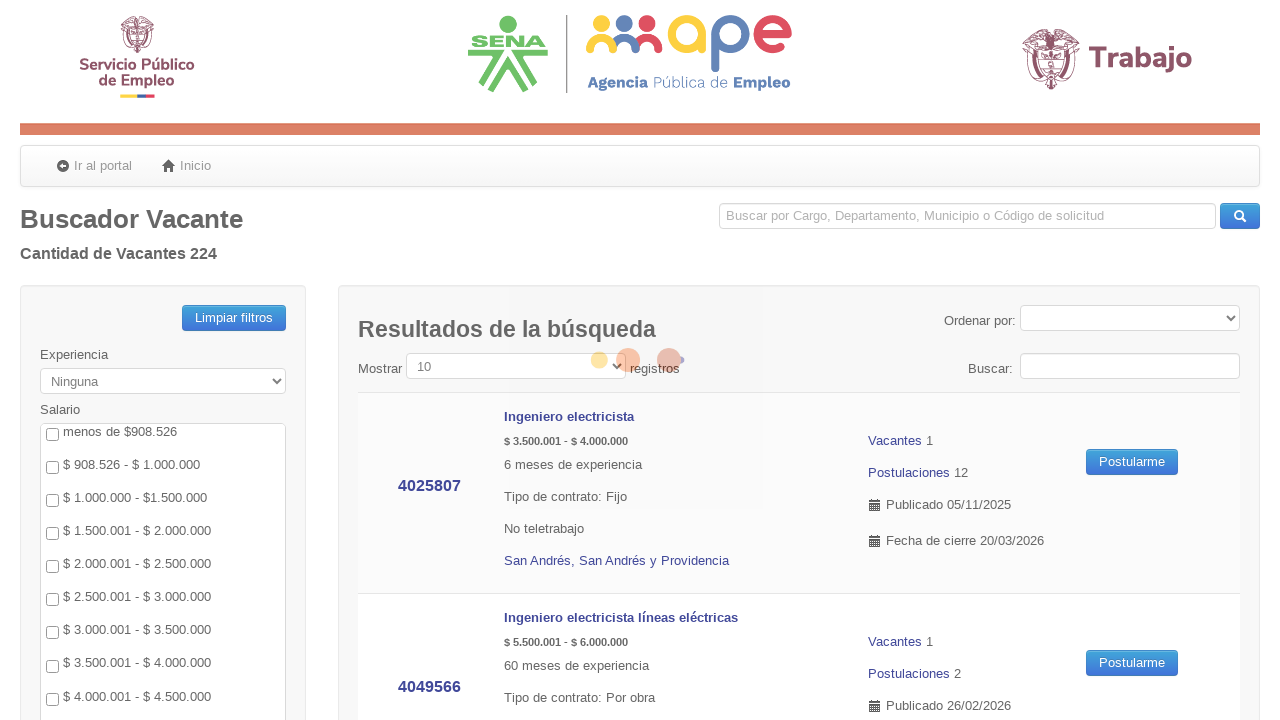

Changed results per page to 100 to display more job listings on select[name="buscar-solicitud-public_length"]
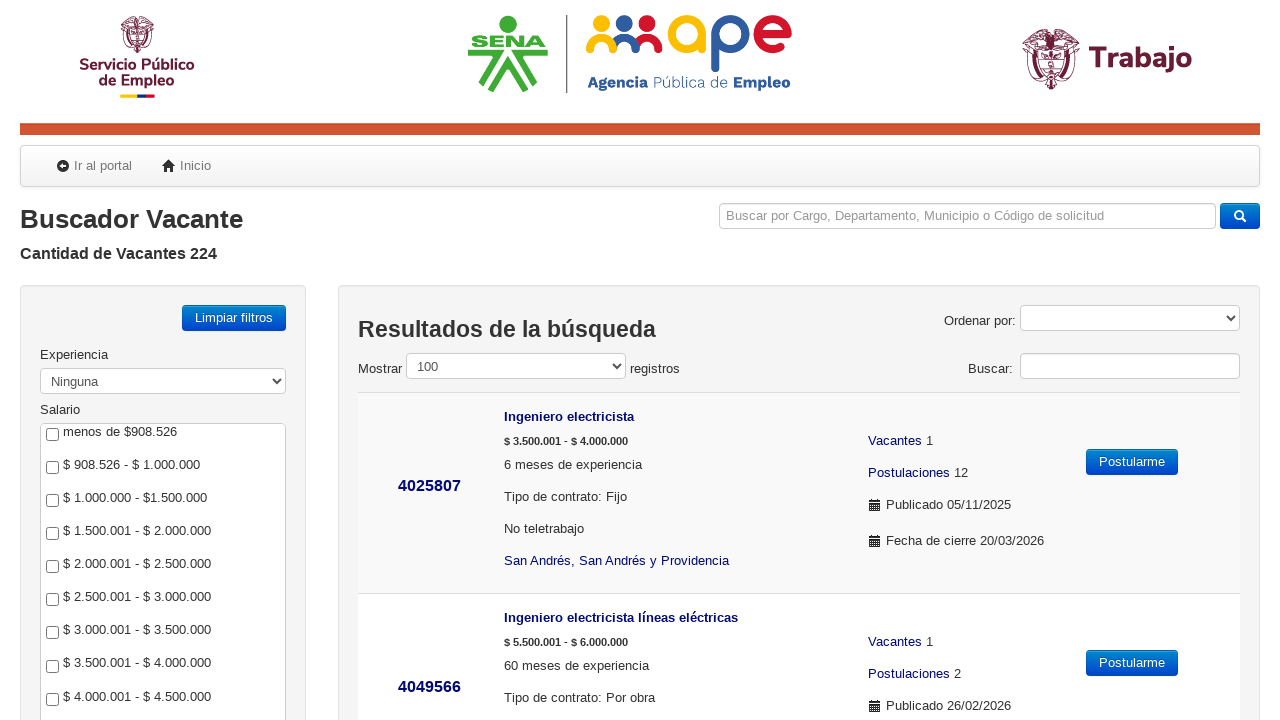

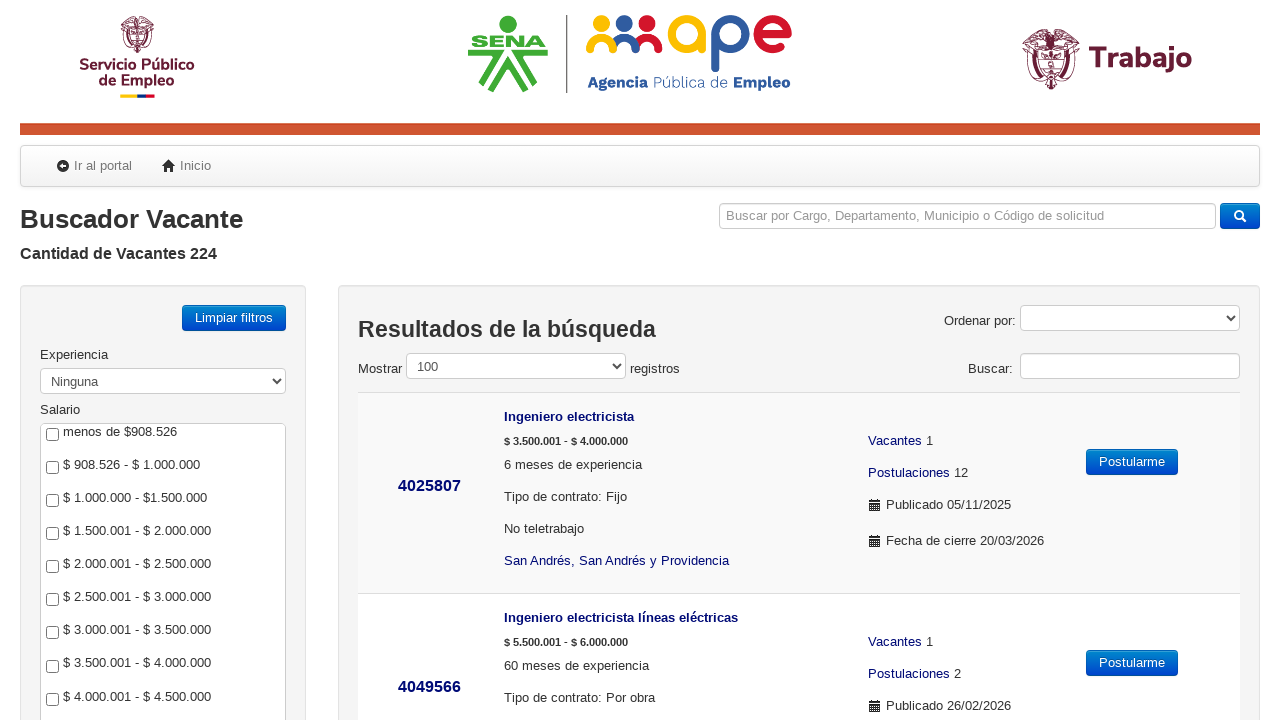